Tests error handling when sum of two sides equals the third side

Starting URL: https://testpages.eviltester.com/styled/apps/triangle/triangle001.html

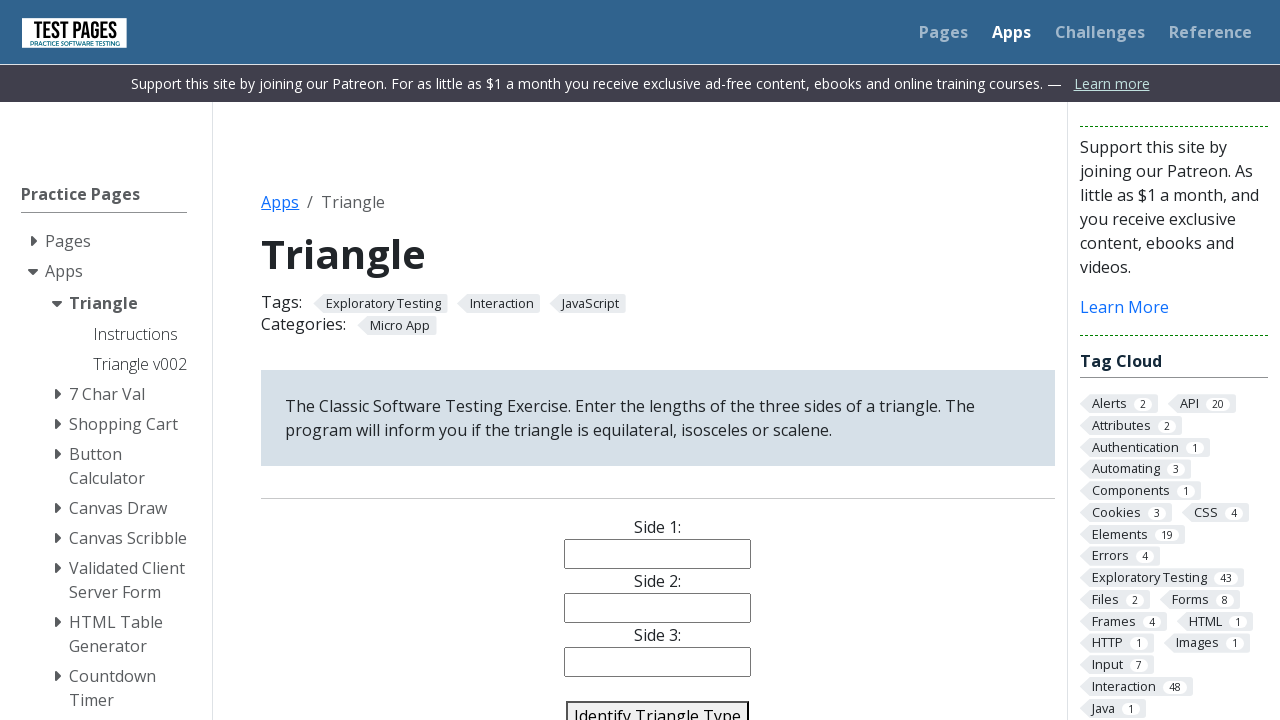

Entered 1 in side 1 field on #side1
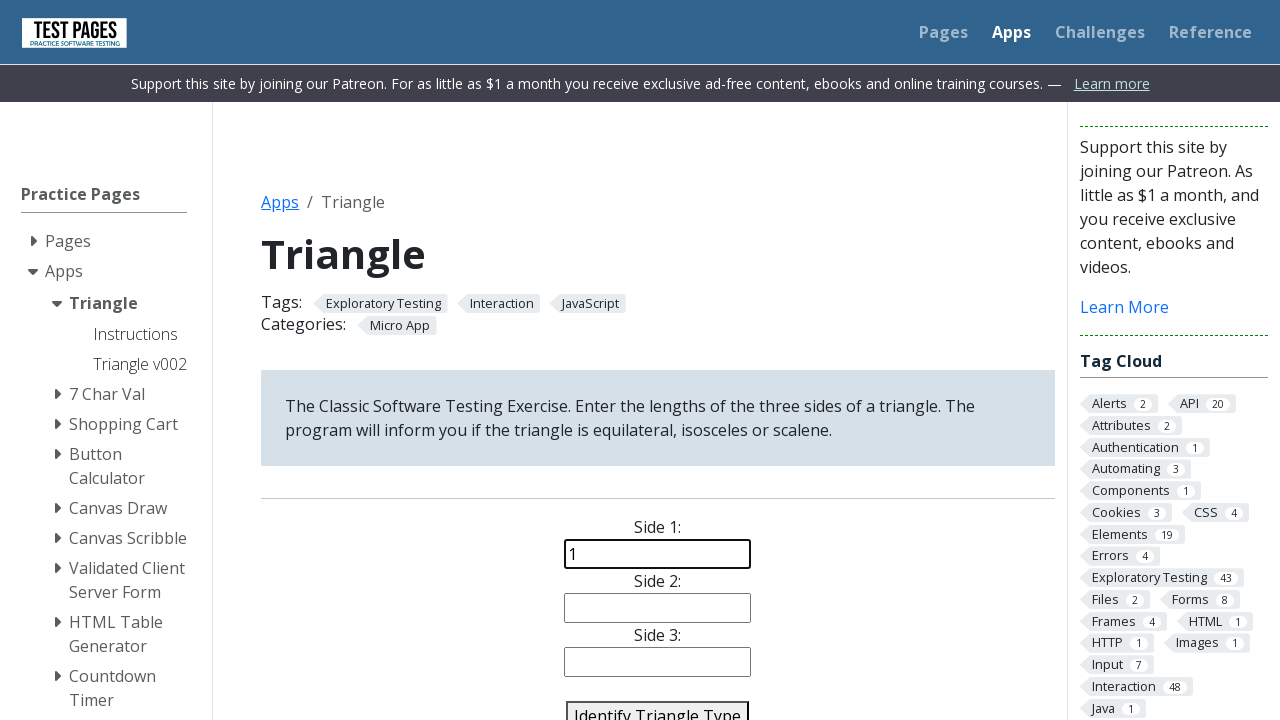

Entered 4 in side 2 field on #side2
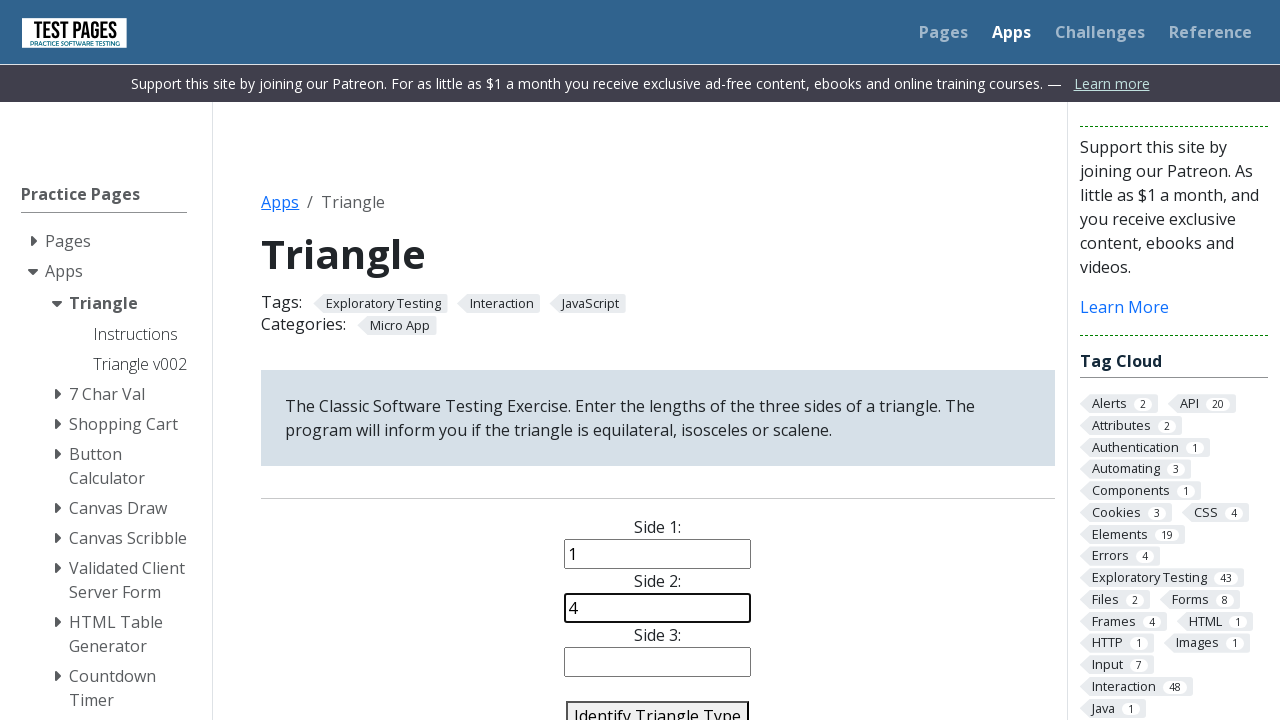

Entered 6 in side 3 field (sum of sides 1 and 2 equals side 3) on #side3
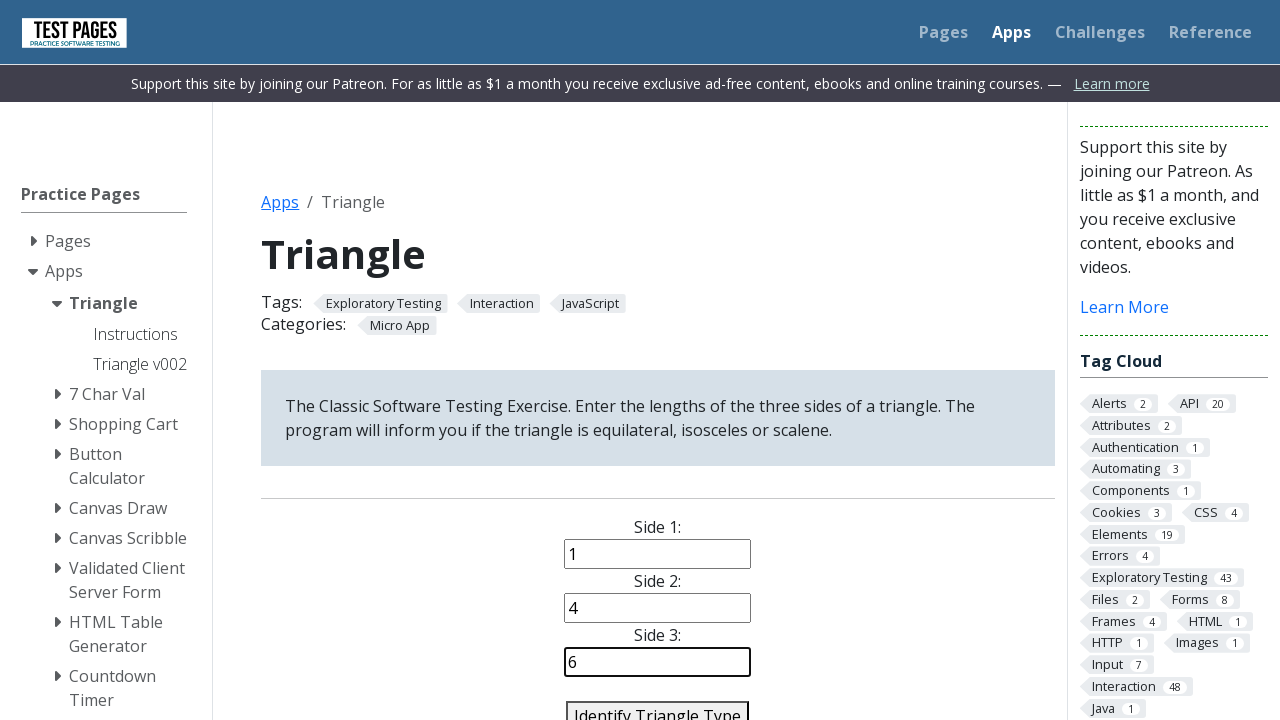

Clicked identify button to test invalid triangle error handling at (658, 705) on #identify-triangle-action
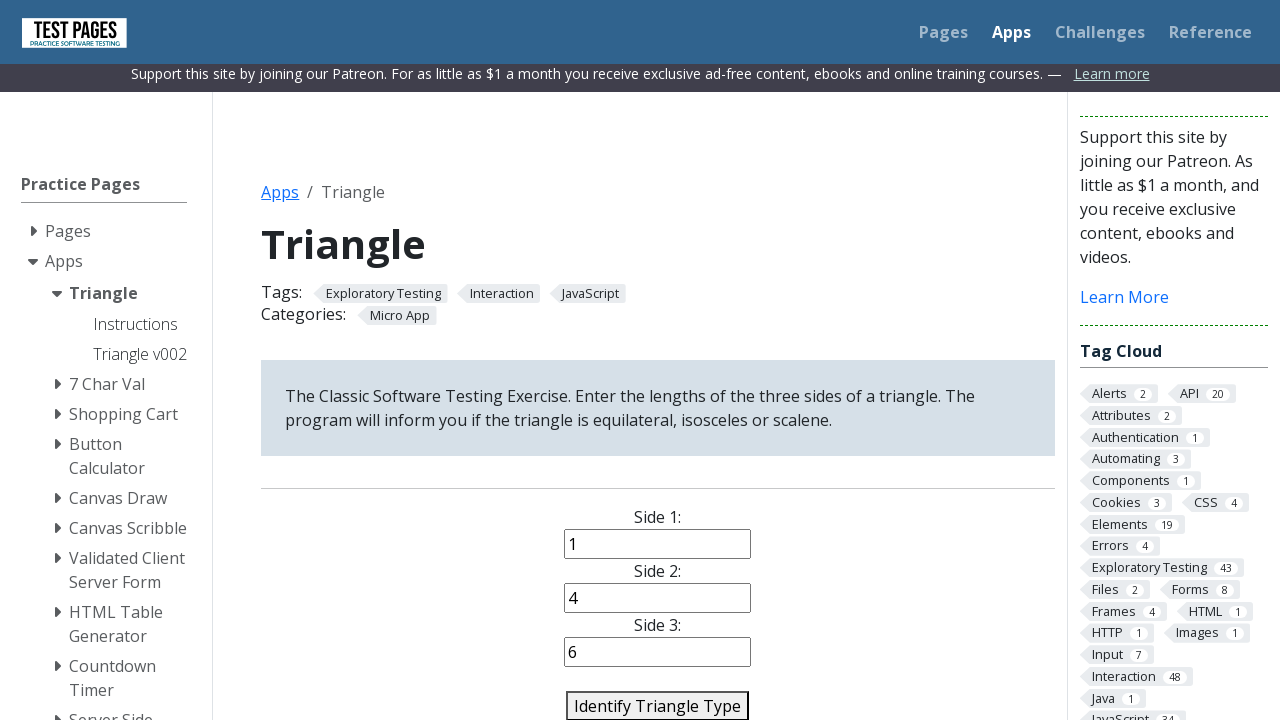

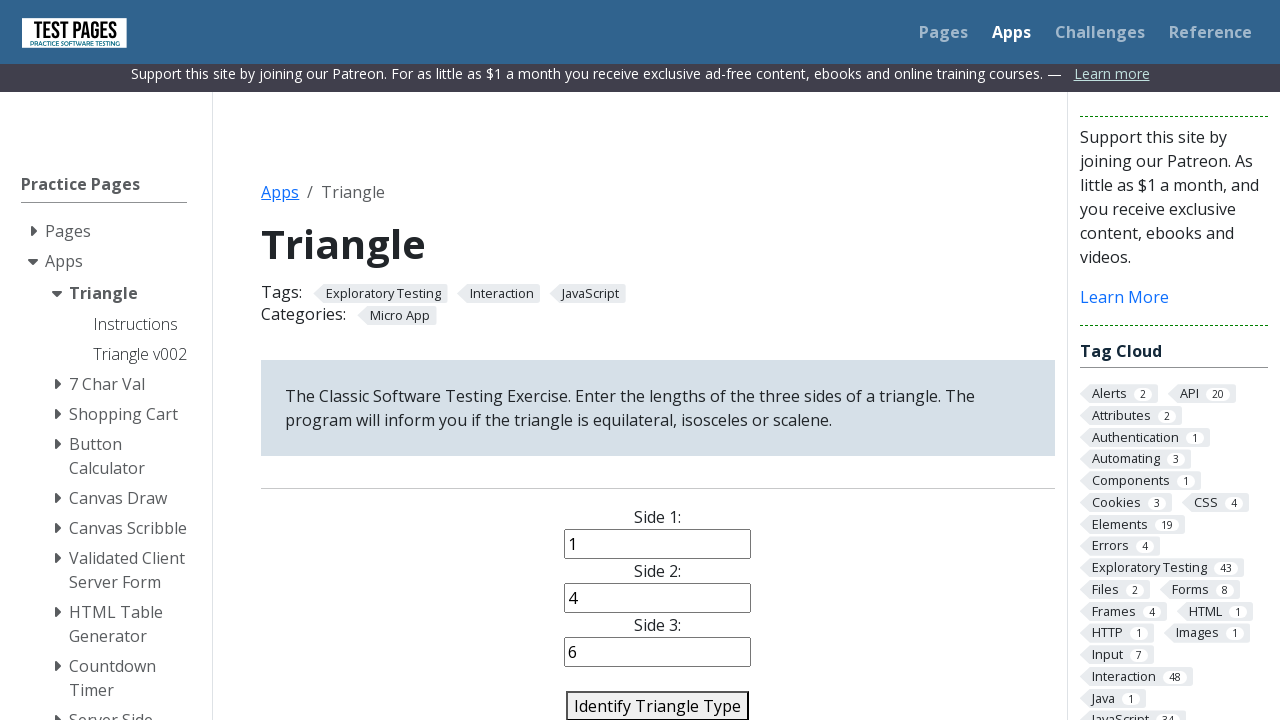